Tests datalist autocomplete functionality by typing a partial keyword, navigating through suggestions with arrow keys, and selecting an option

Starting URL: https://trytestingthis.netlify.app/

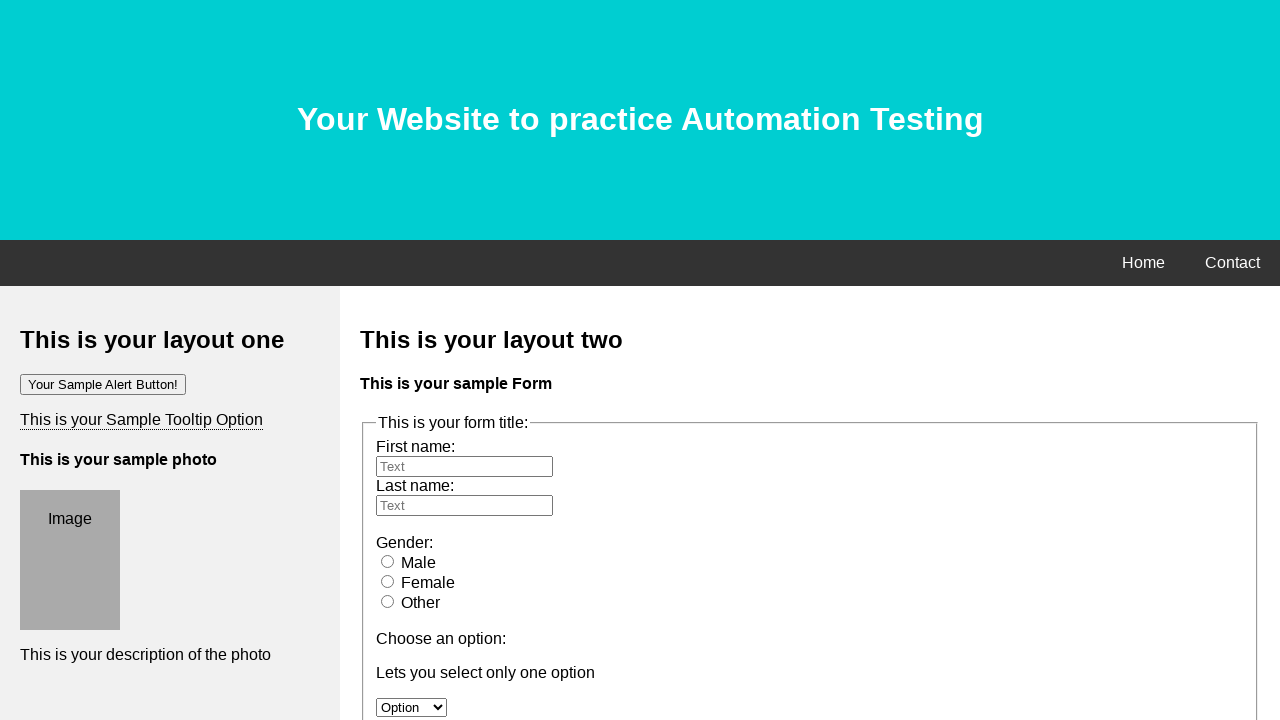

Filled datalist input field with partial keyword 'stra' on input[list='datalists']
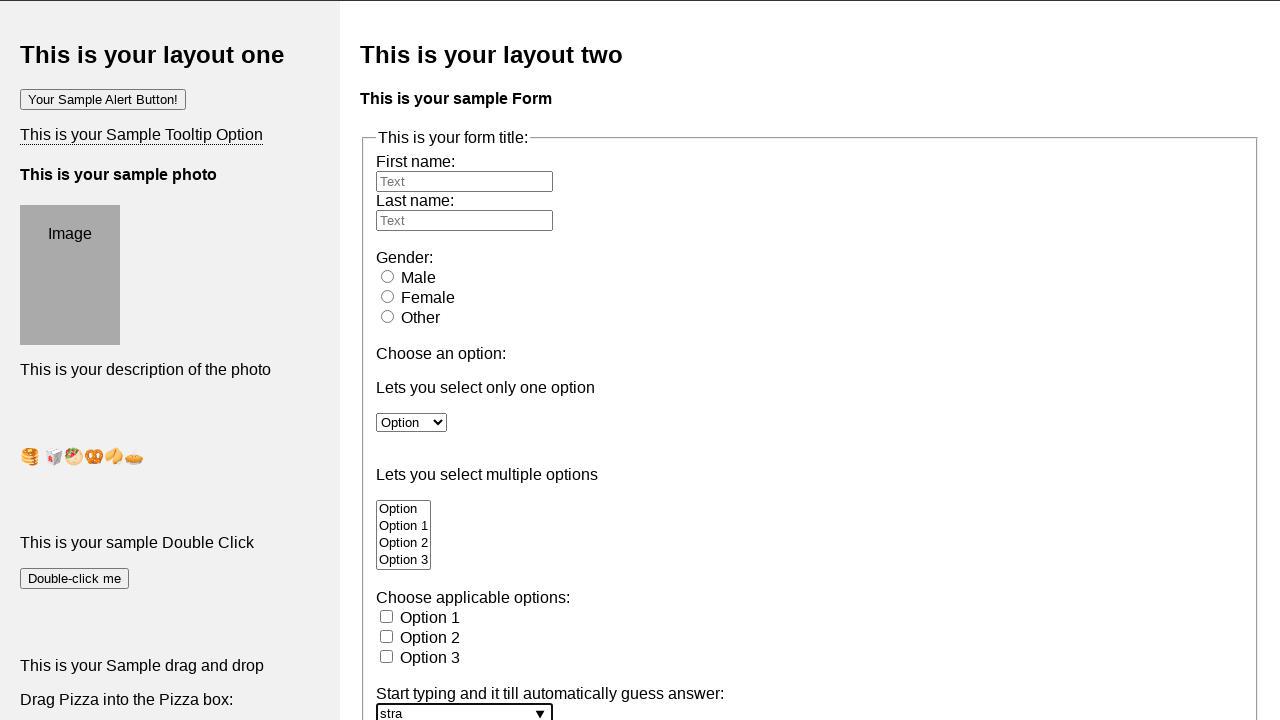

Waited 500ms for autocomplete suggestions to appear
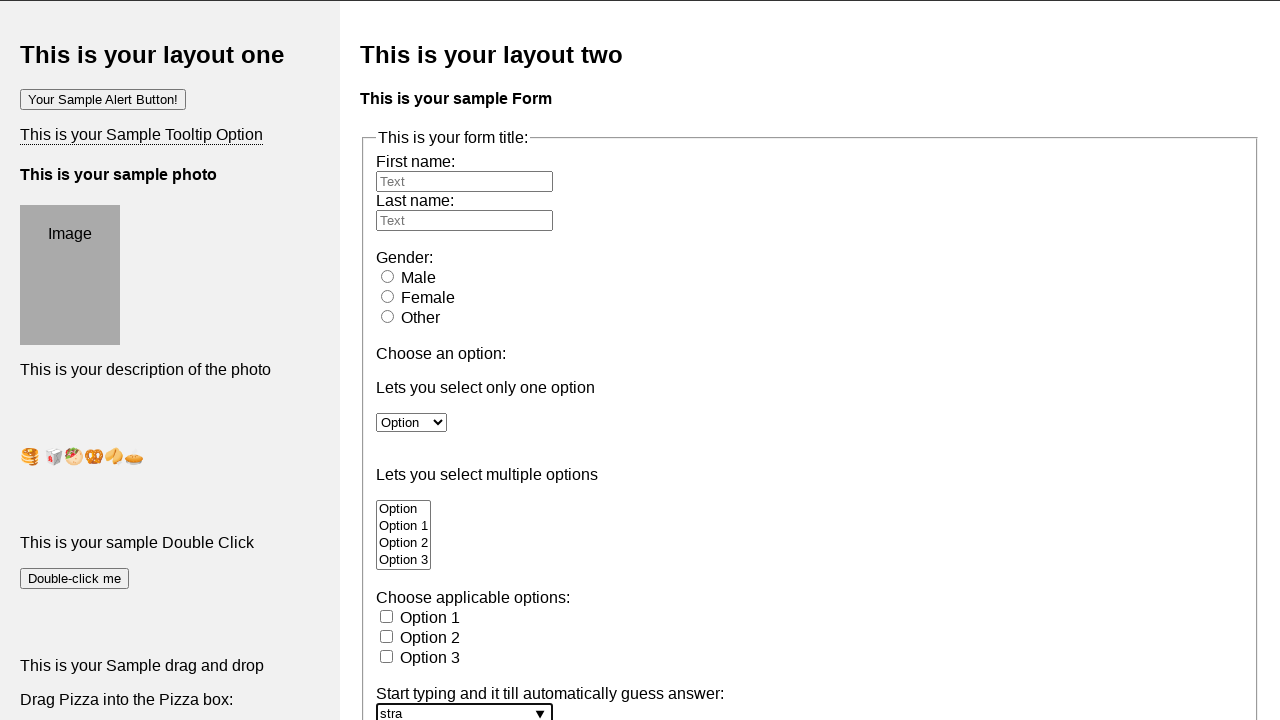

Pressed ArrowDown key to highlight first suggestion
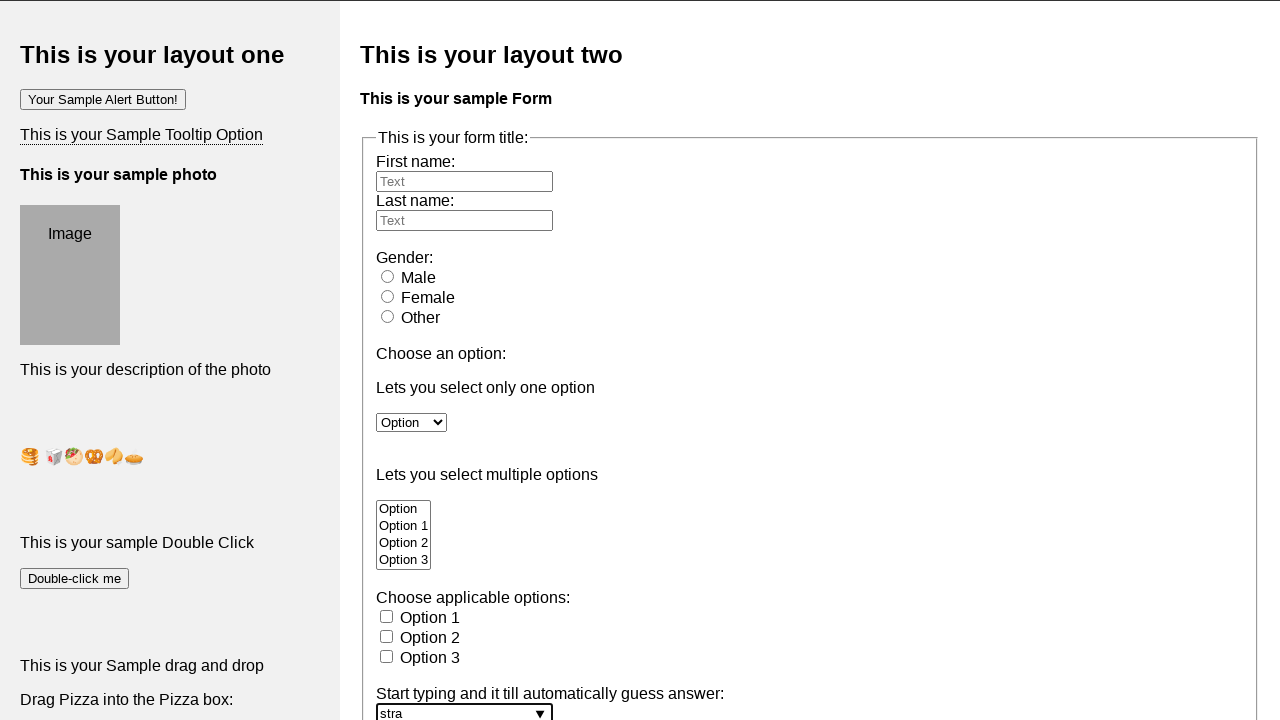

Pressed Enter key to select the highlighted suggestion
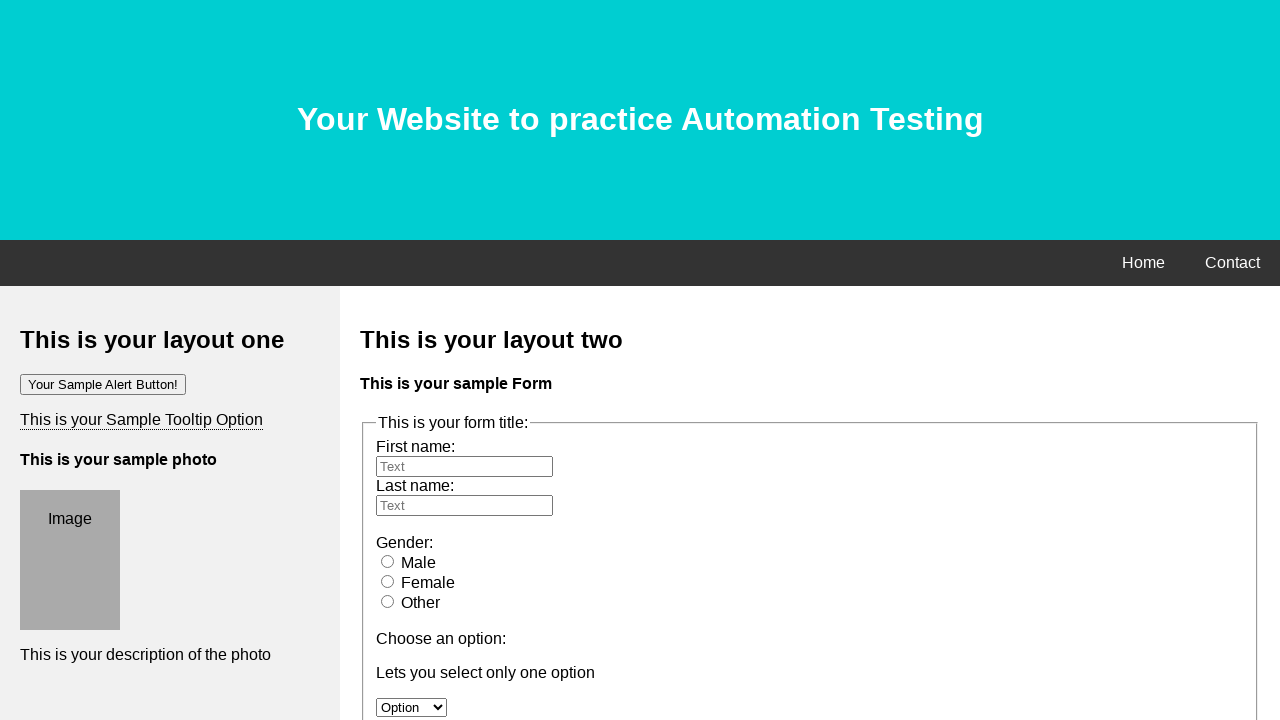

Waited 500ms for selection to complete
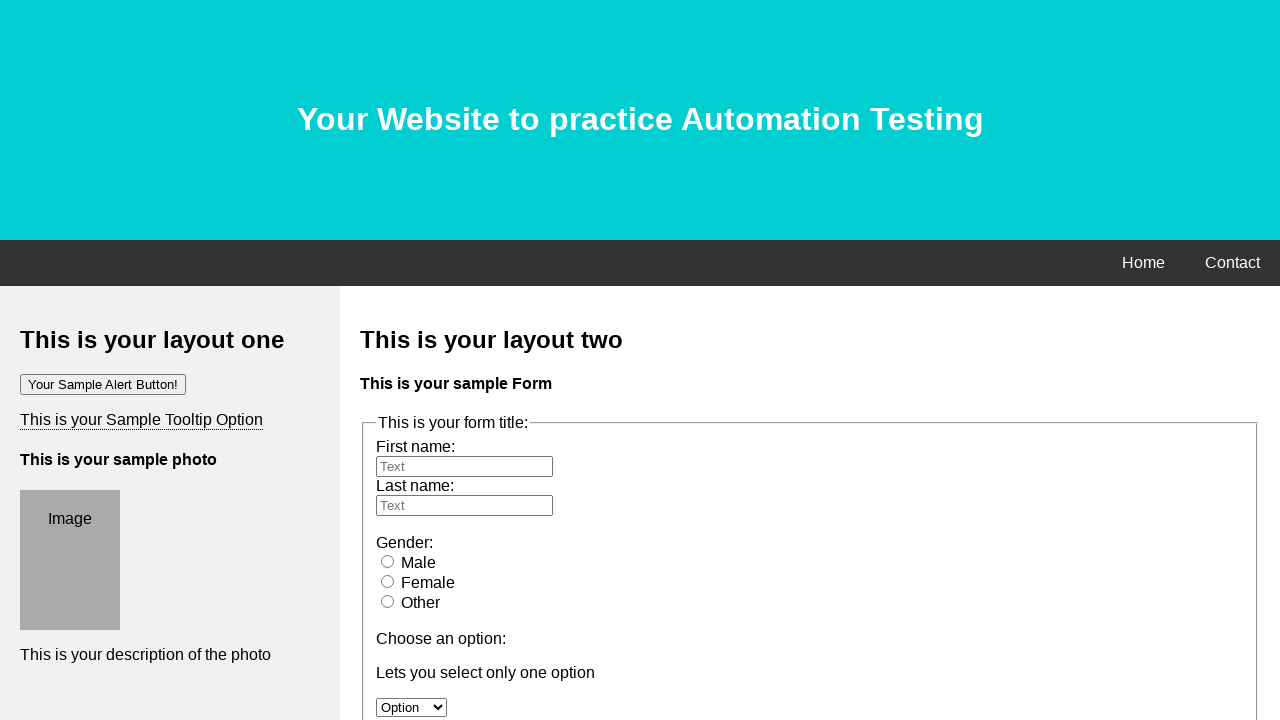

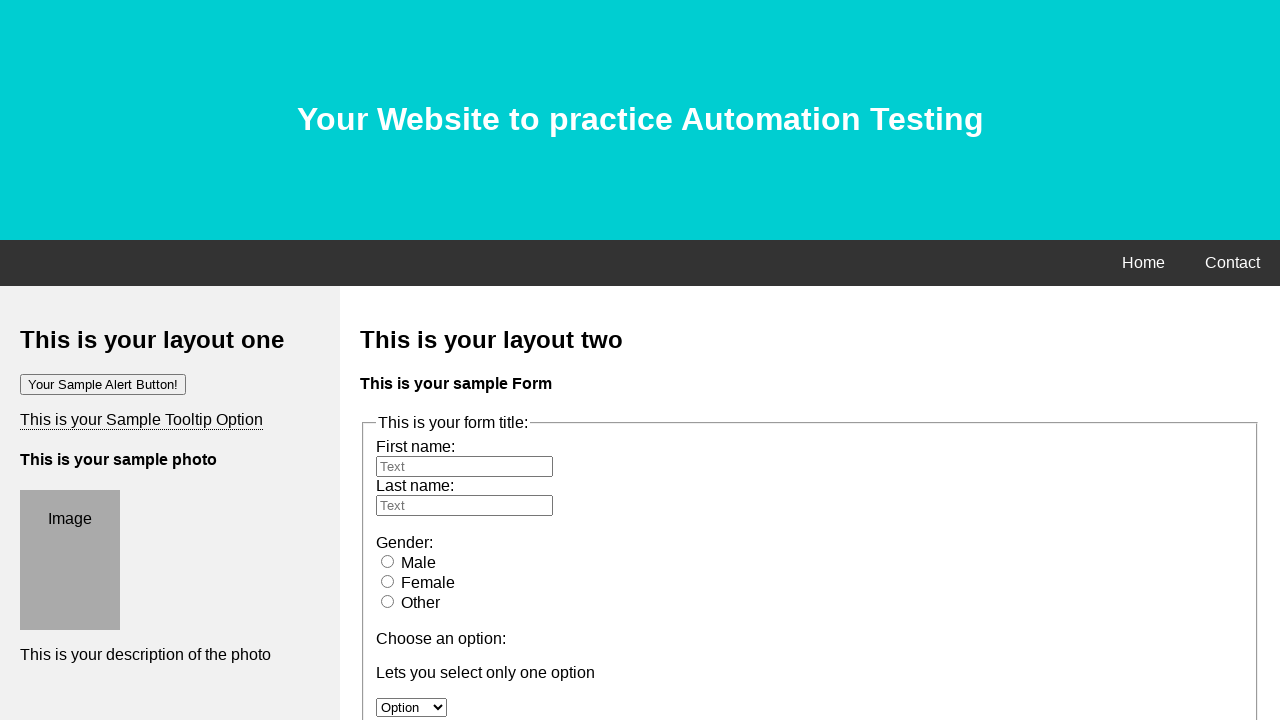